Tests dropdown selection functionality by selecting the last option in a dropdown menu on the Rahul Shetty Academy practice page

Starting URL: https://rahulshettyacademy.com/AutomationPractice/

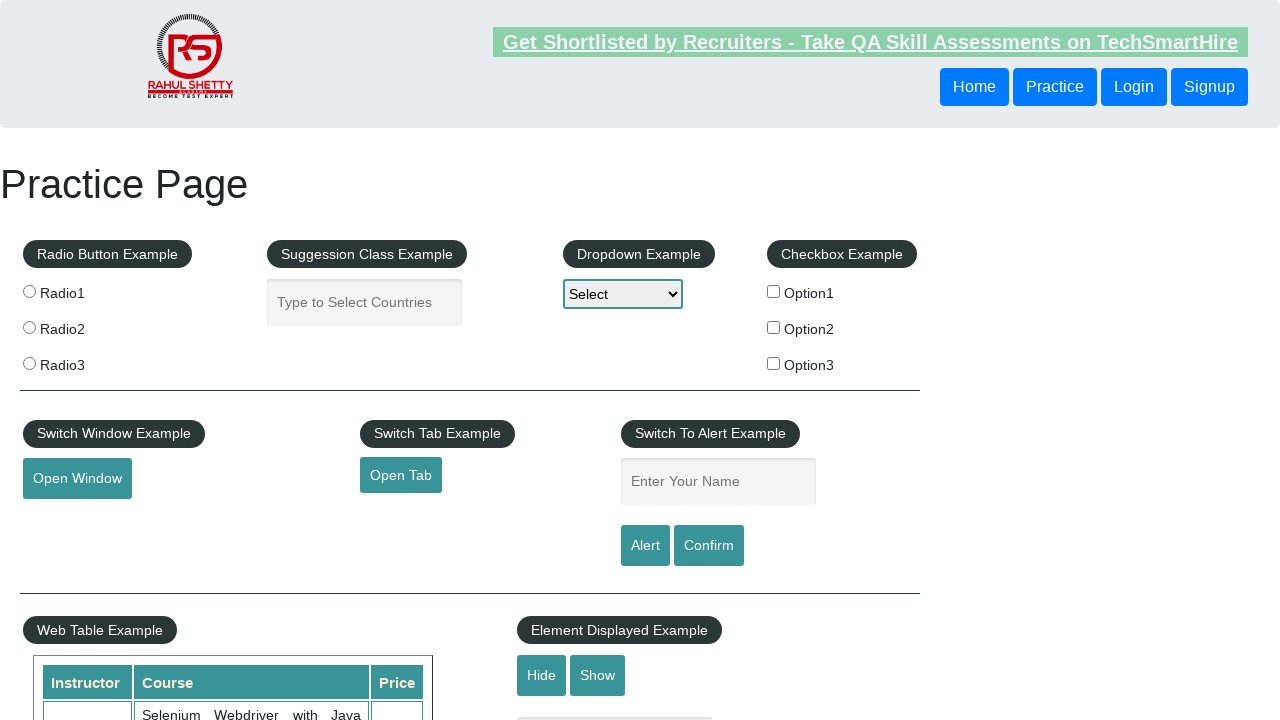

Navigated to Rahul Shetty Academy practice page
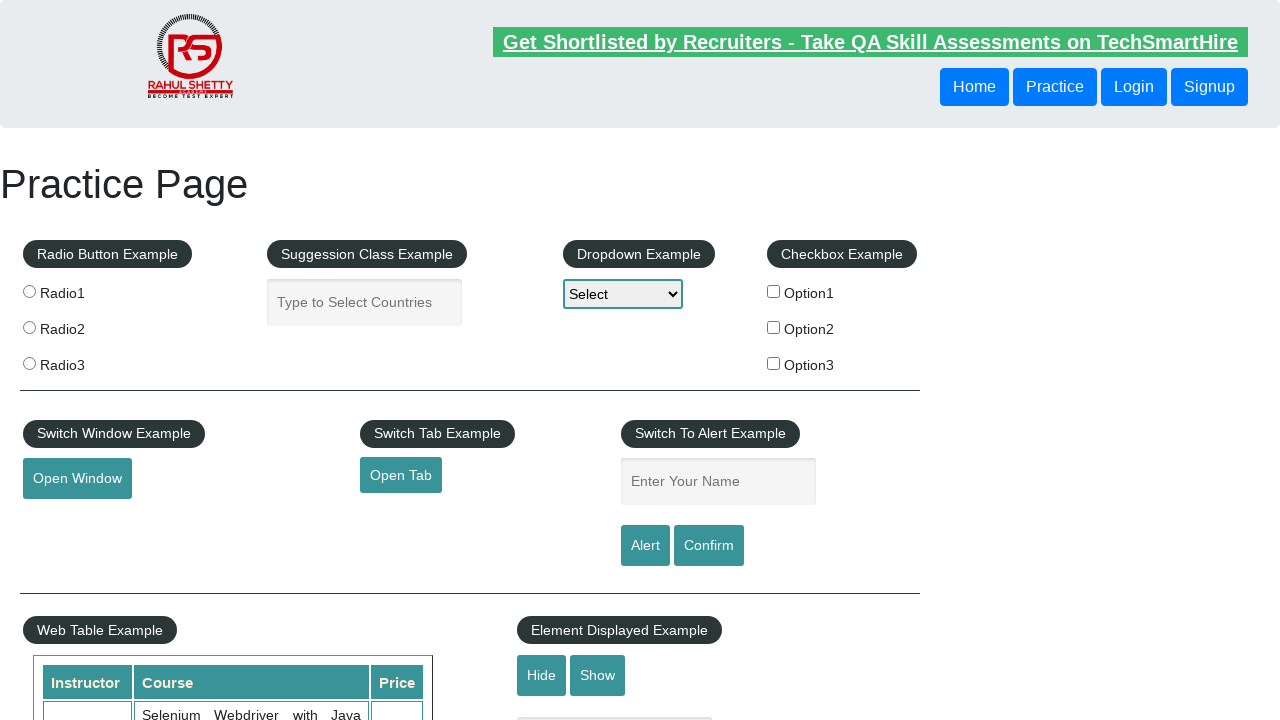

Located dropdown element by ID 'dropdown-class-example'
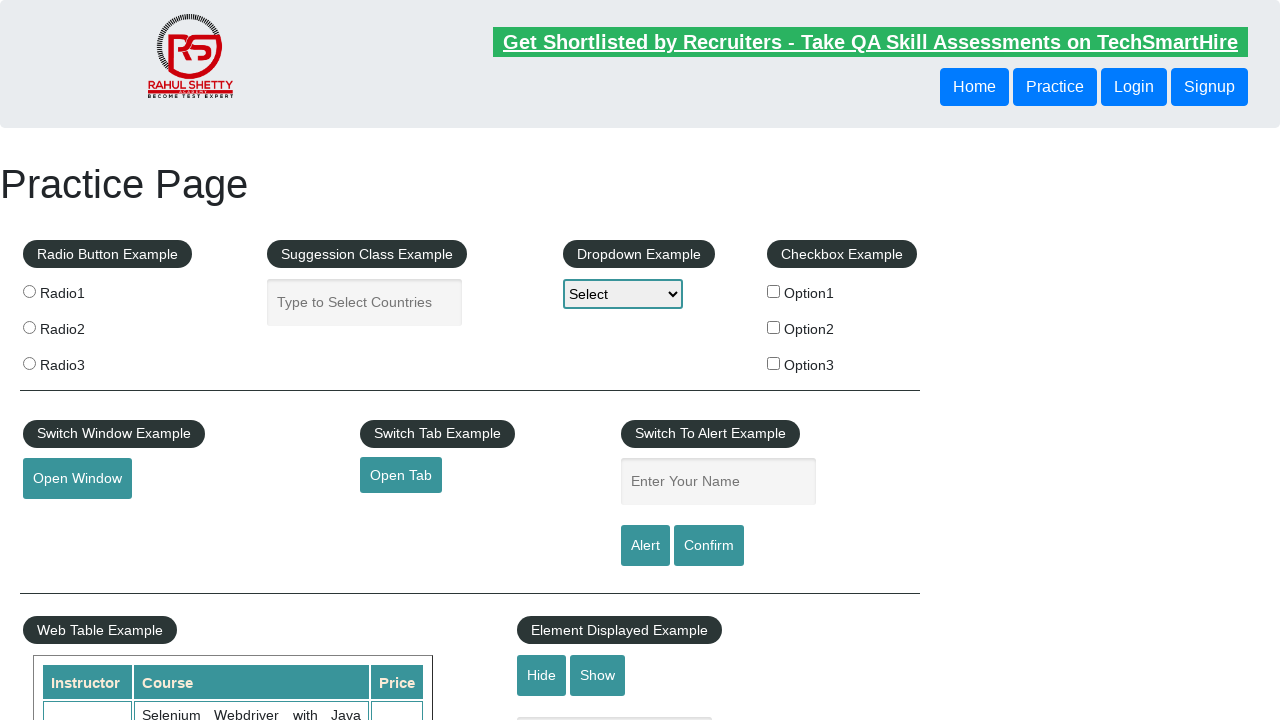

Retrieved all dropdown options - total count: 4
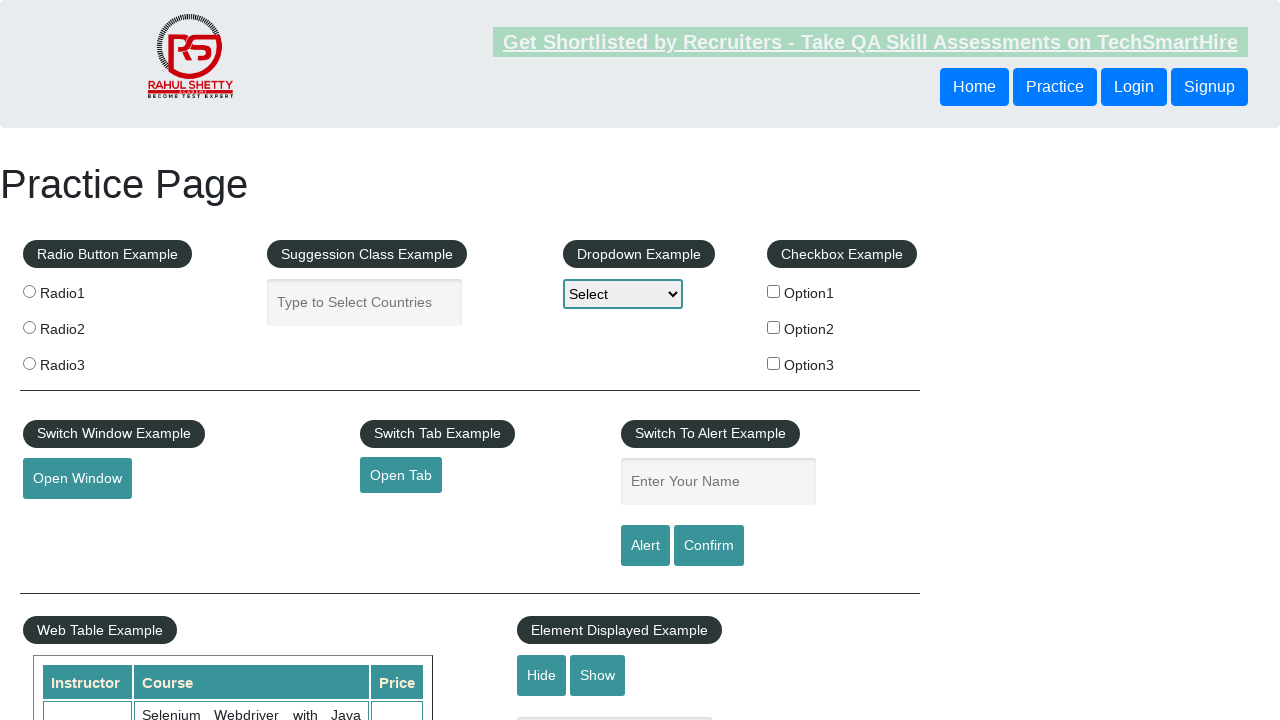

Selected the last dropdown option at index 3 on #dropdown-class-example
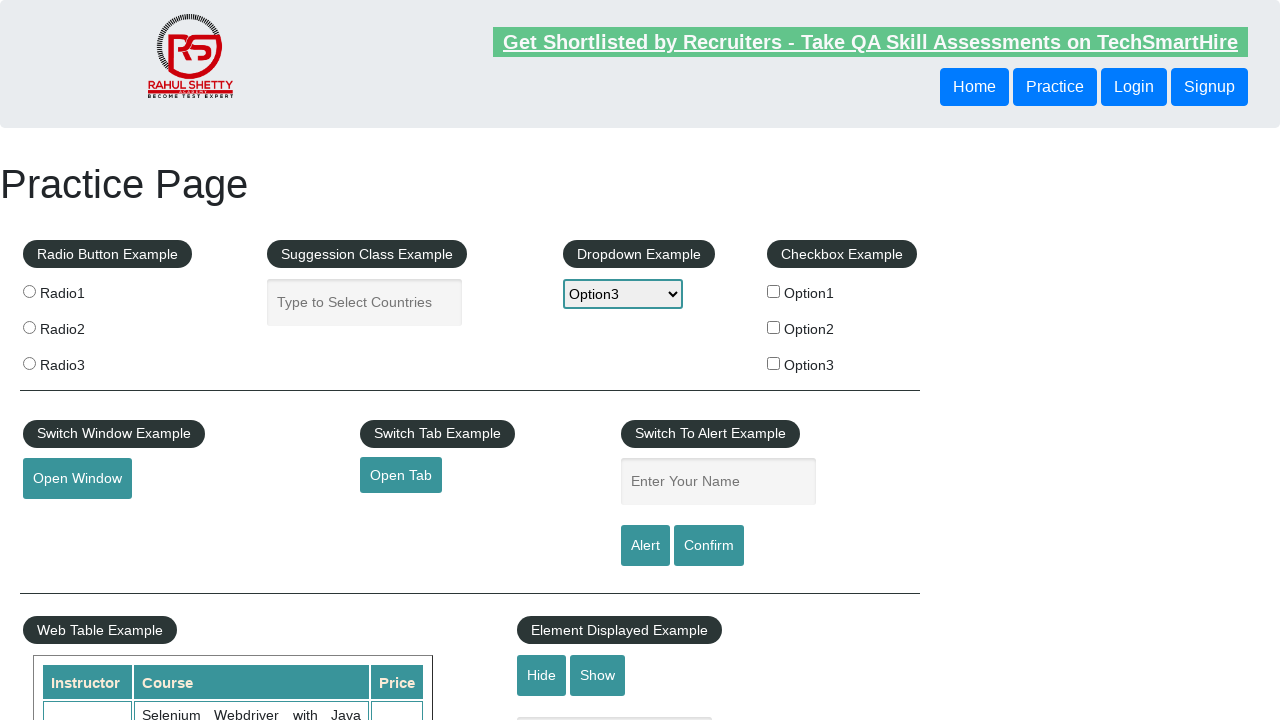

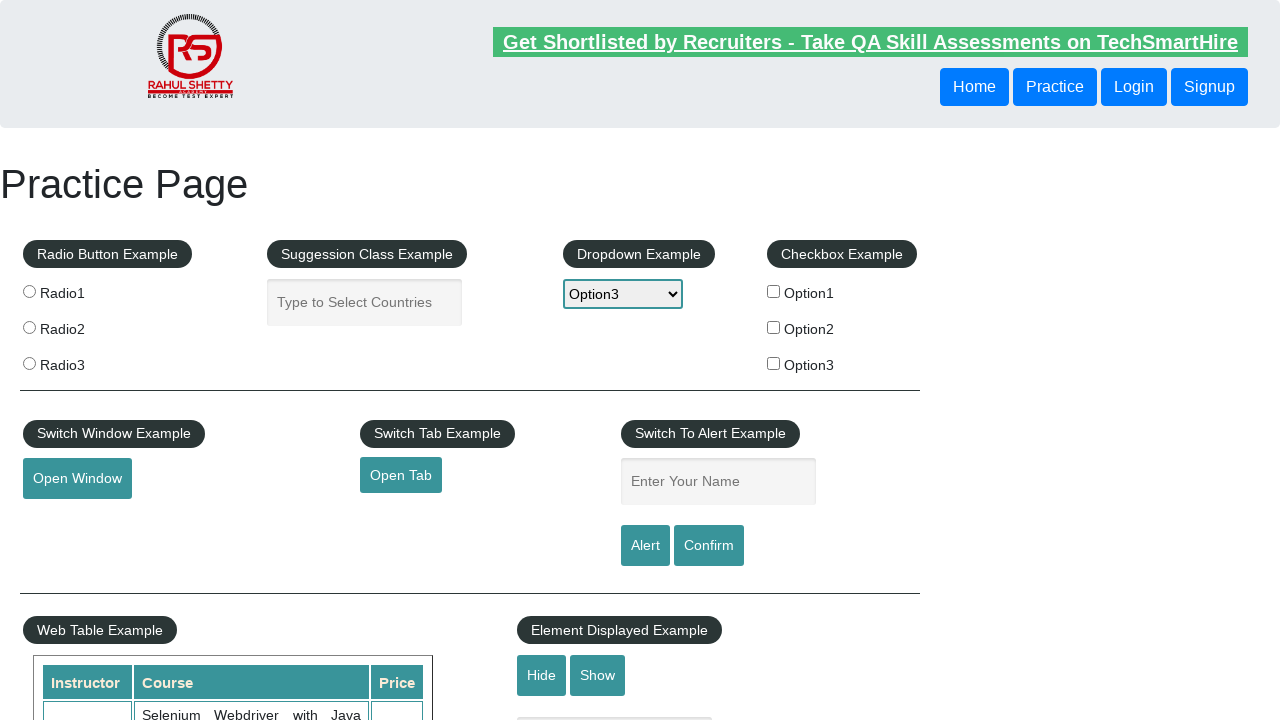